Navigates to Playwright documentation website, clicks the "Get started" link, and verifies the Installation heading is visible.

Starting URL: https://playwright.dev/

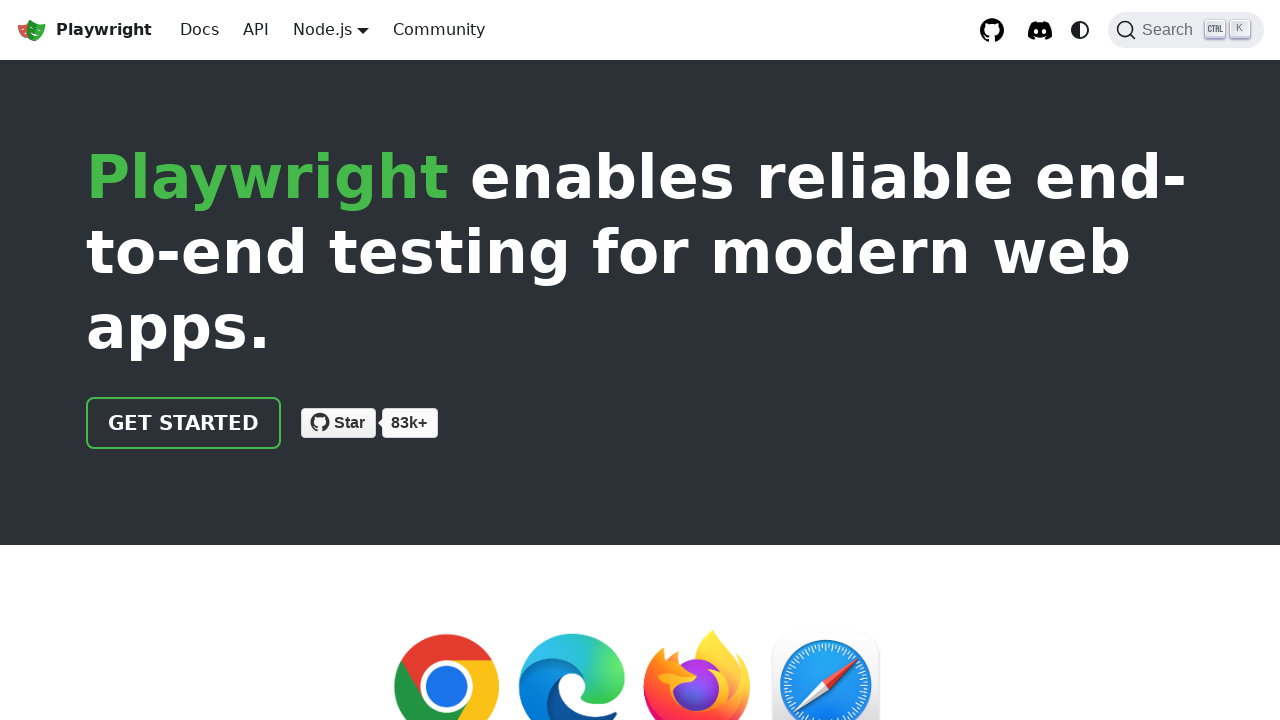

Navigated to Playwright documentation website
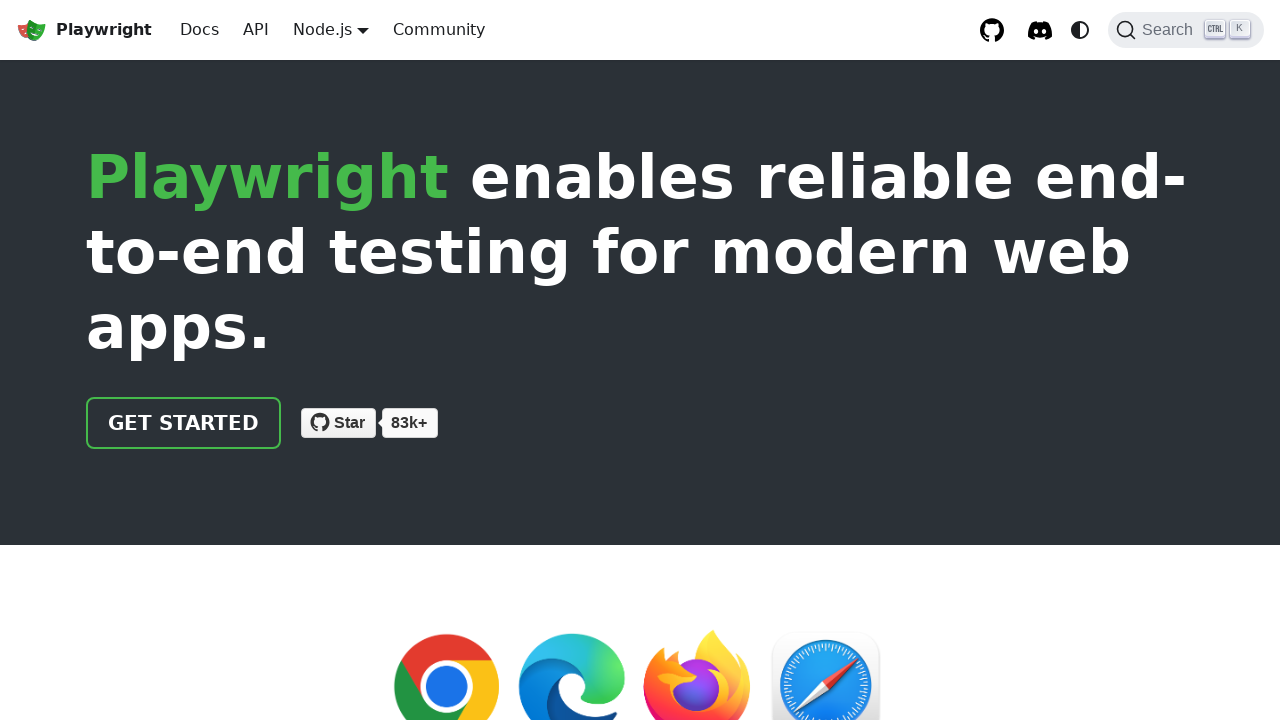

Clicked the 'Get started' link at (184, 423) on internal:role=link[name="Get started"i]
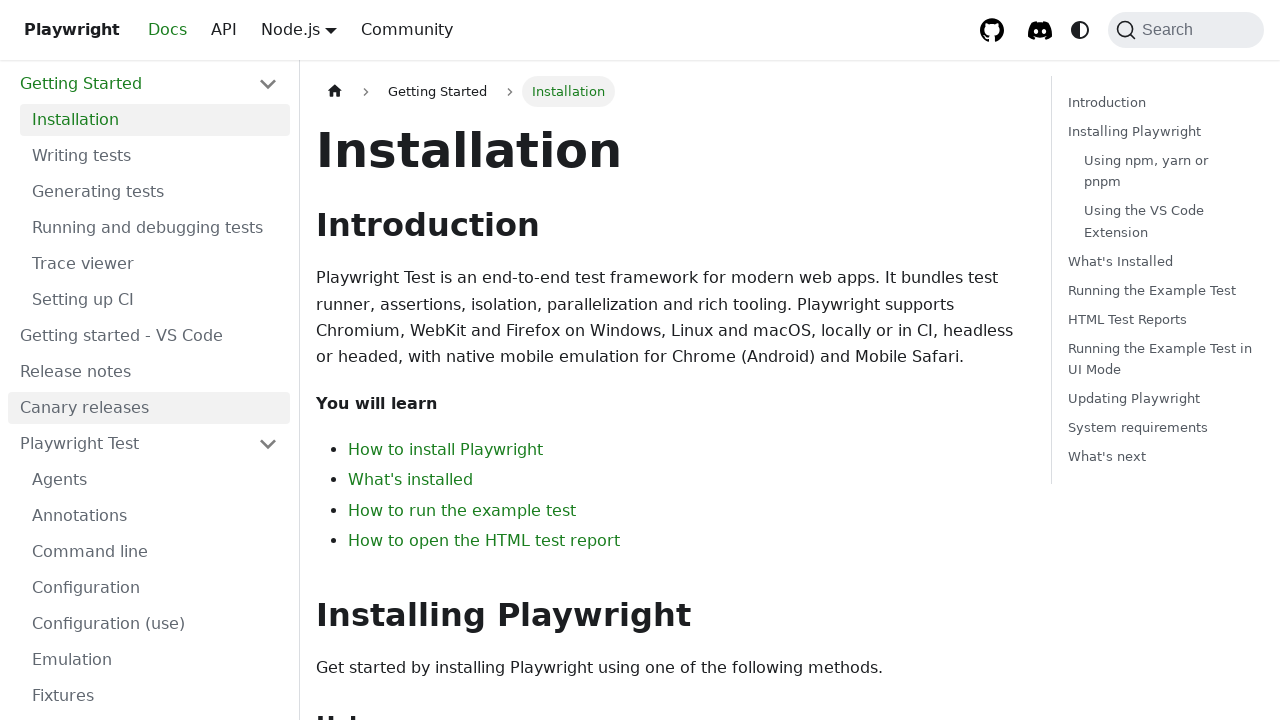

Installation heading is visible
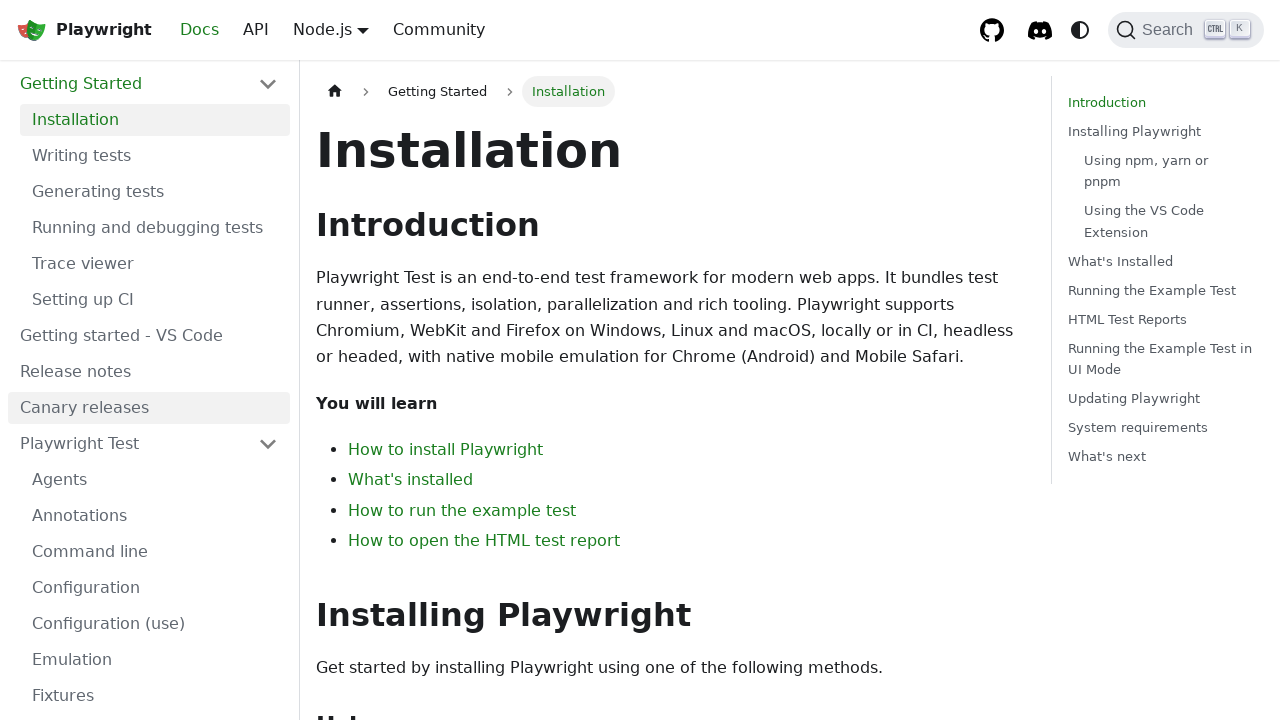

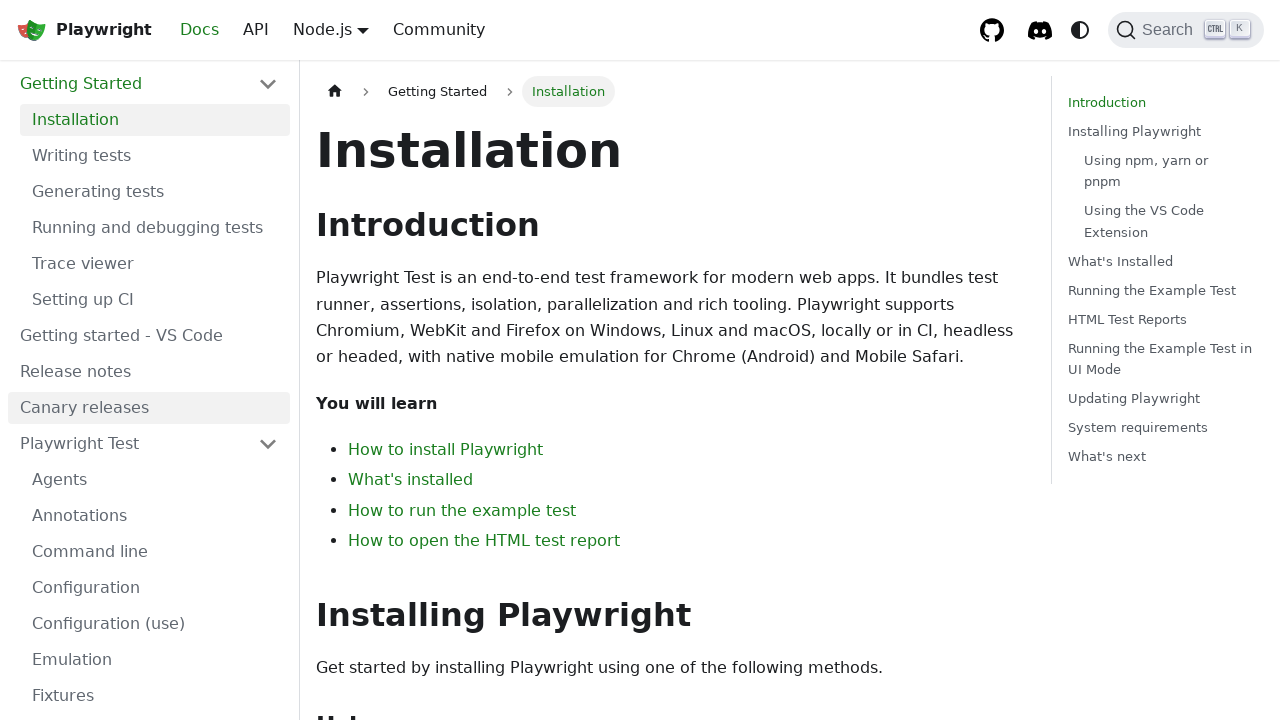